Tests checkbox functionality by clicking to check and uncheck

Starting URL: https://the-internet.herokuapp.com/checkboxes

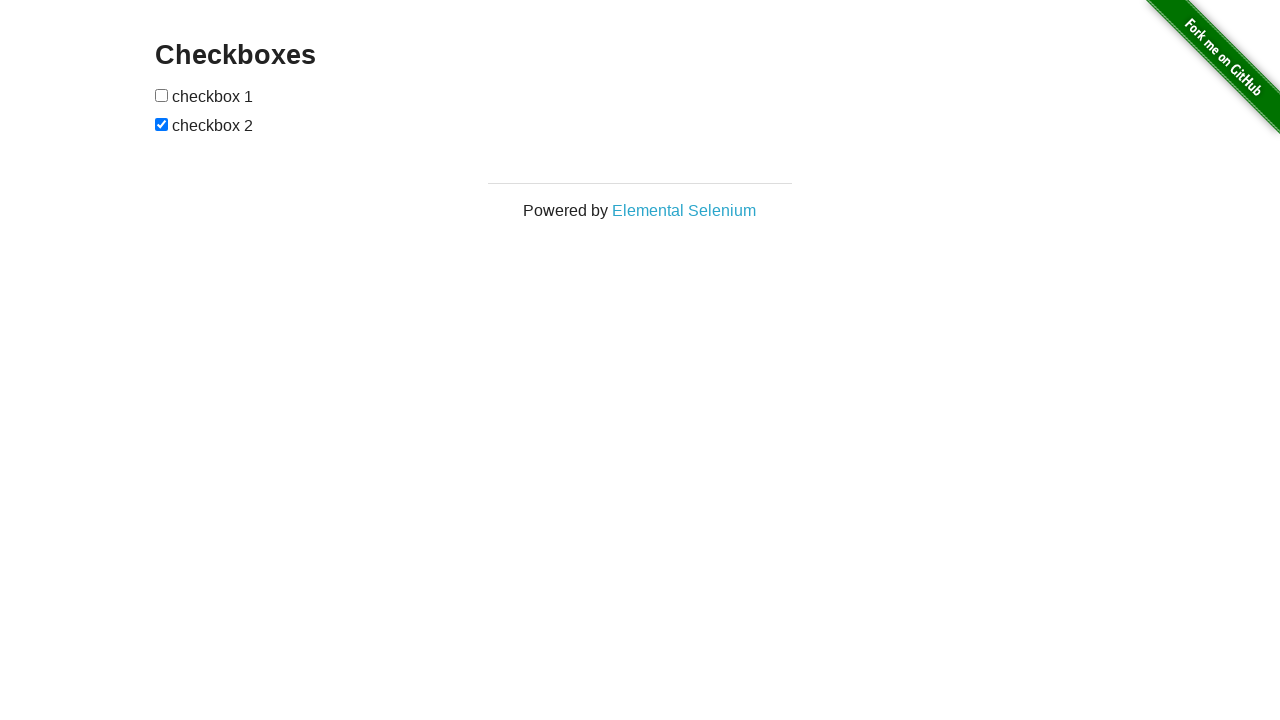

Clicked the second checkbox to check it at (162, 124) on #checkboxes > input[type=checkbox]:nth-child(3)
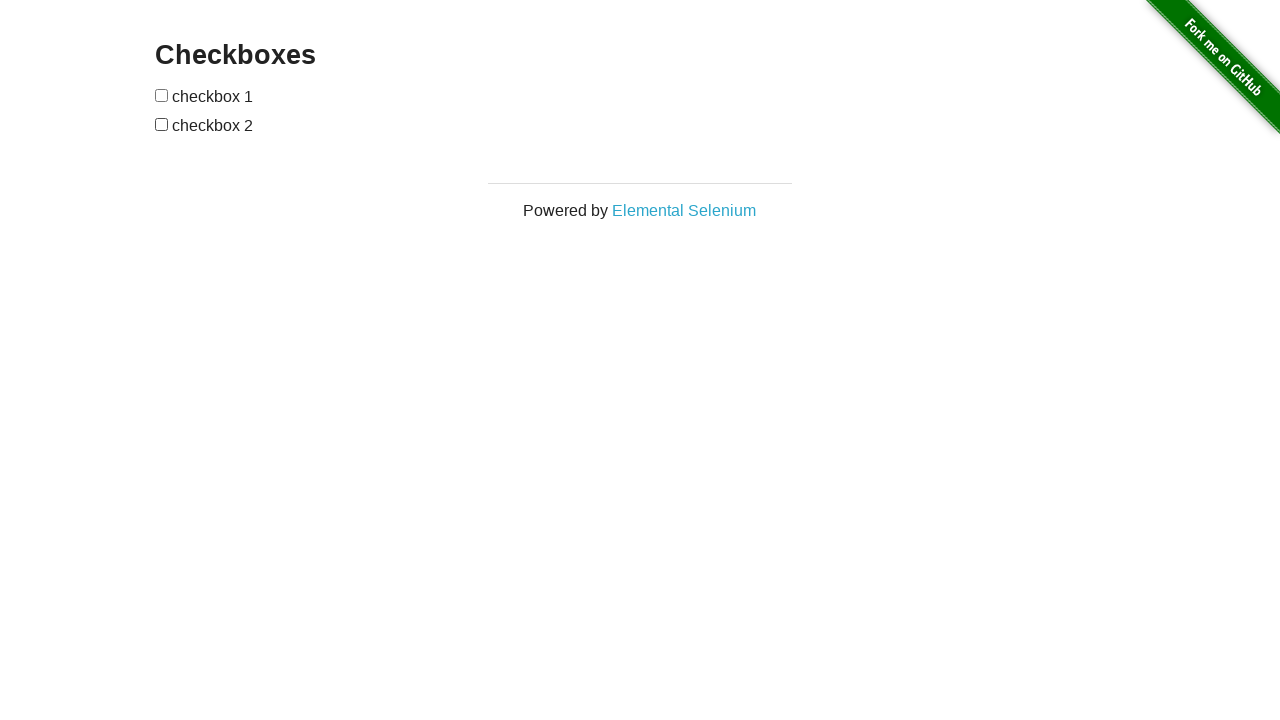

Clicked the second checkbox again to uncheck it at (162, 124) on #checkboxes > input[type=checkbox]:nth-child(3)
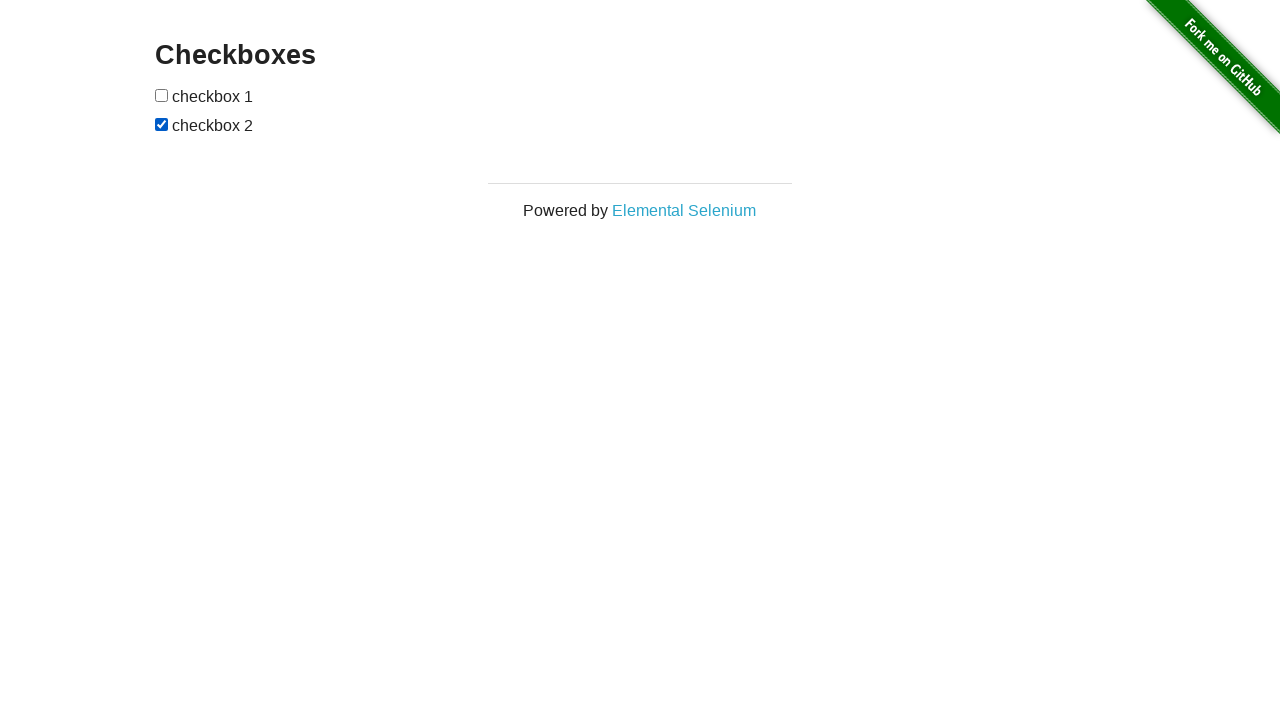

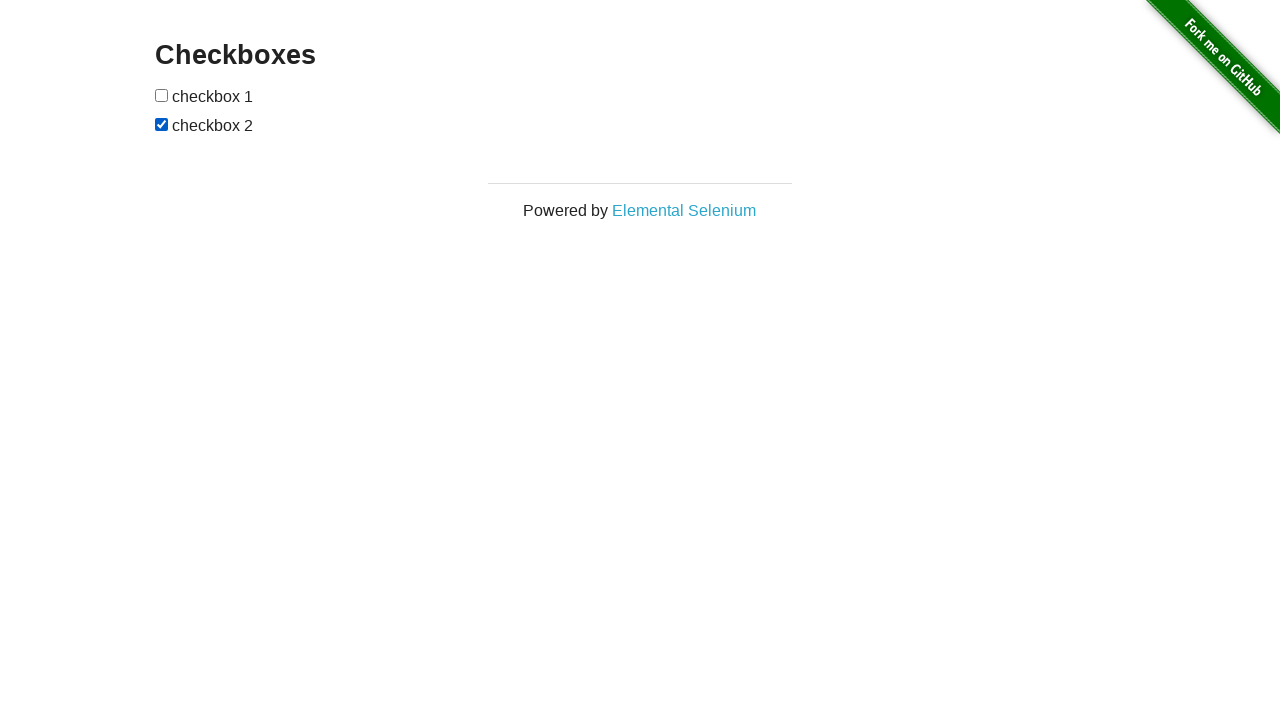